Simple browser launch test that navigates to a Dutch comparison shopping website and maximizes the browser window.

Starting URL: https://www.beslist.nl

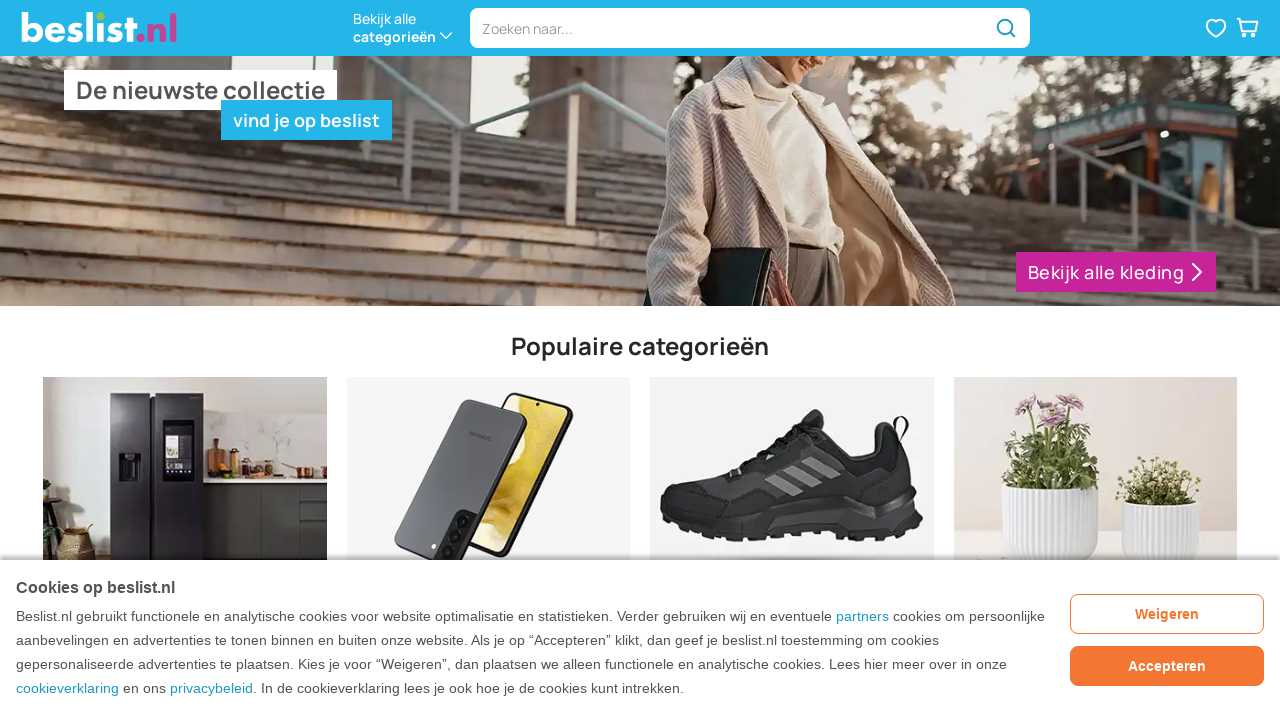

Set viewport size to 1920x1080 to maximize browser window
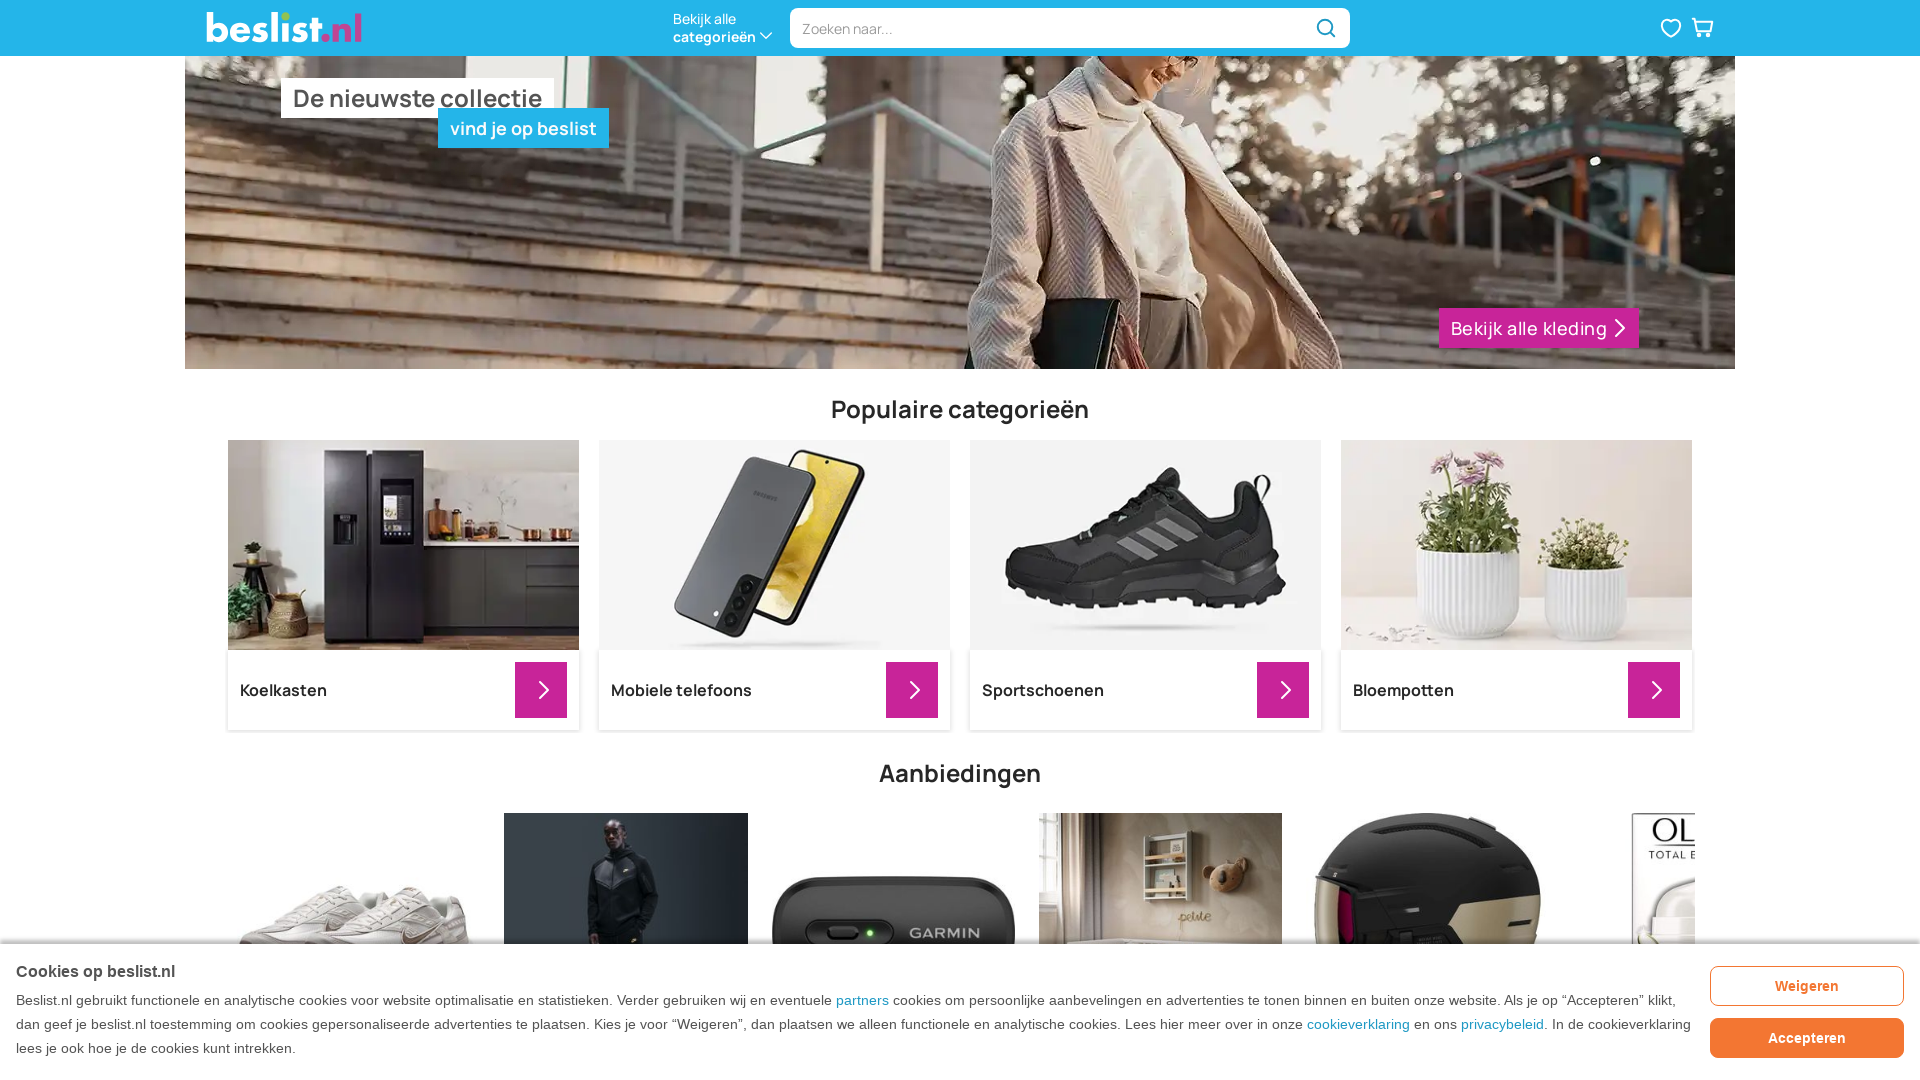

Waited for page DOM to be fully loaded
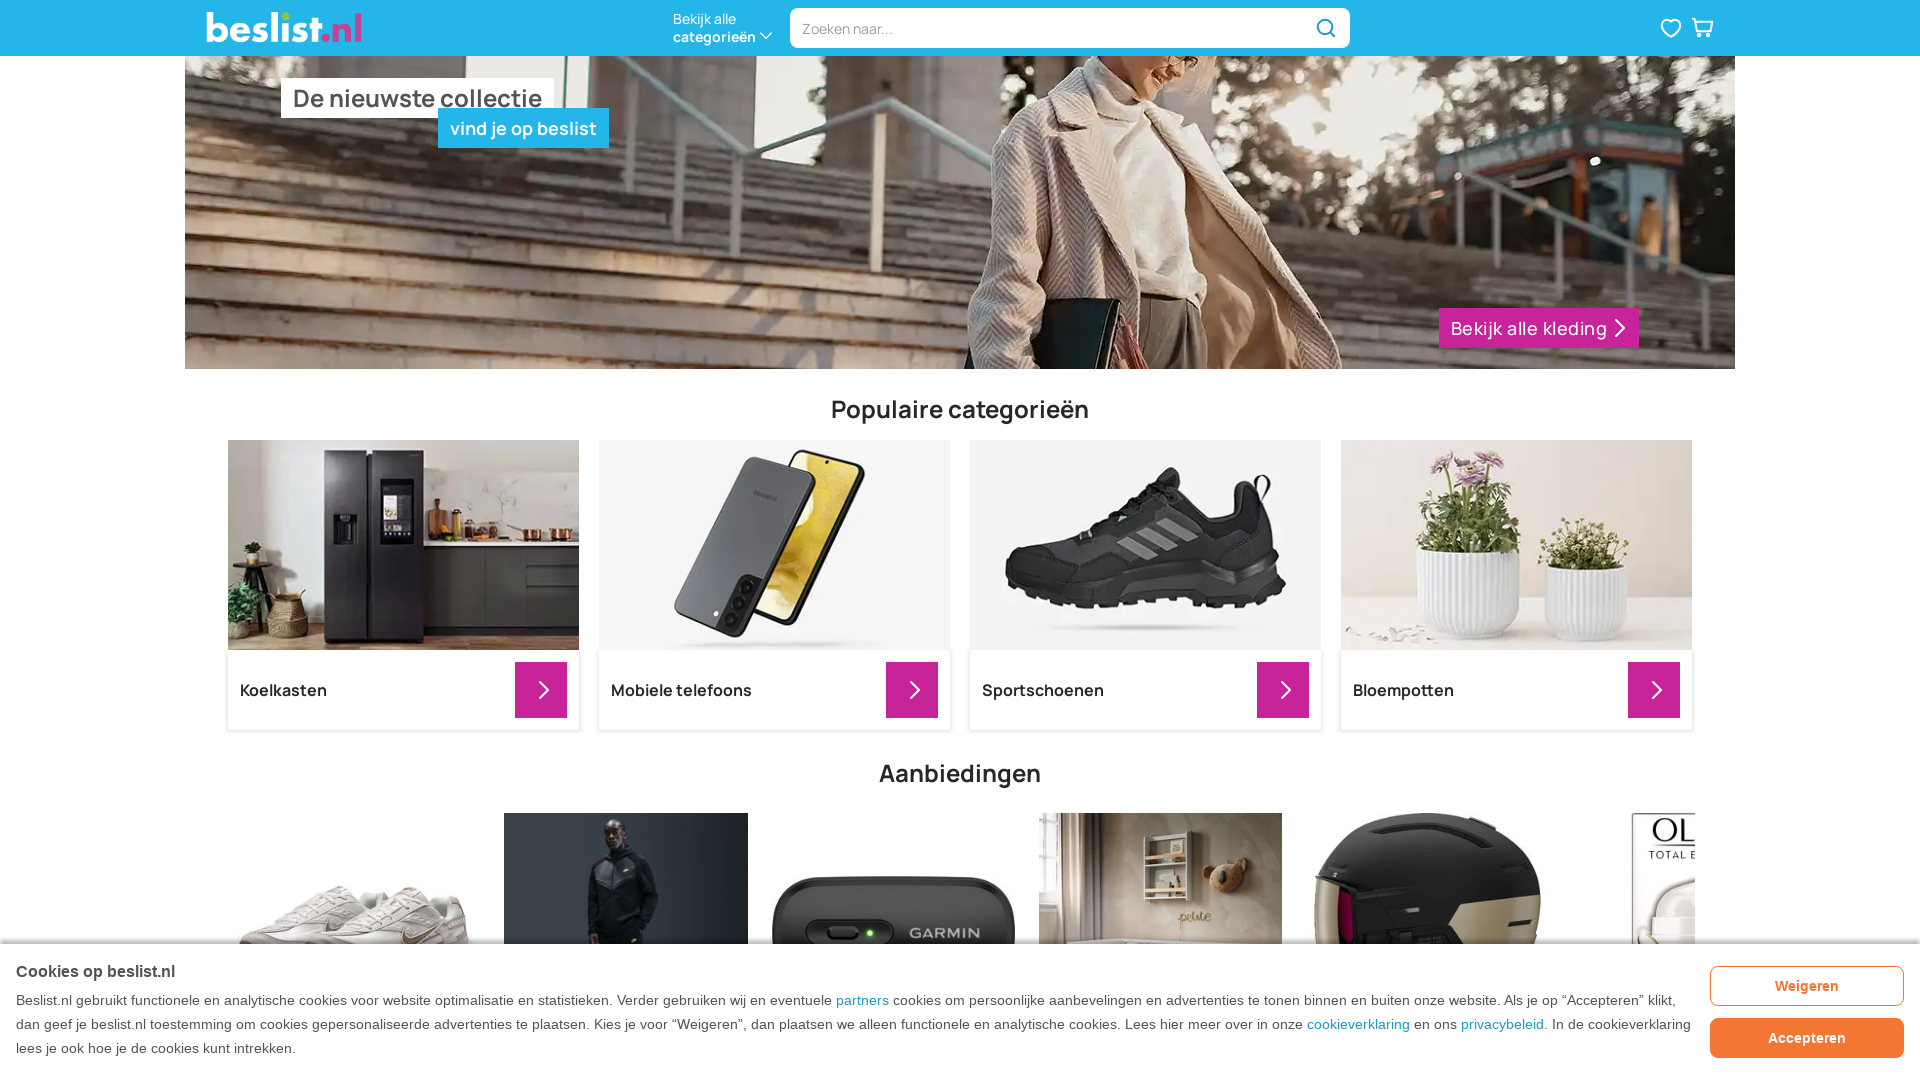

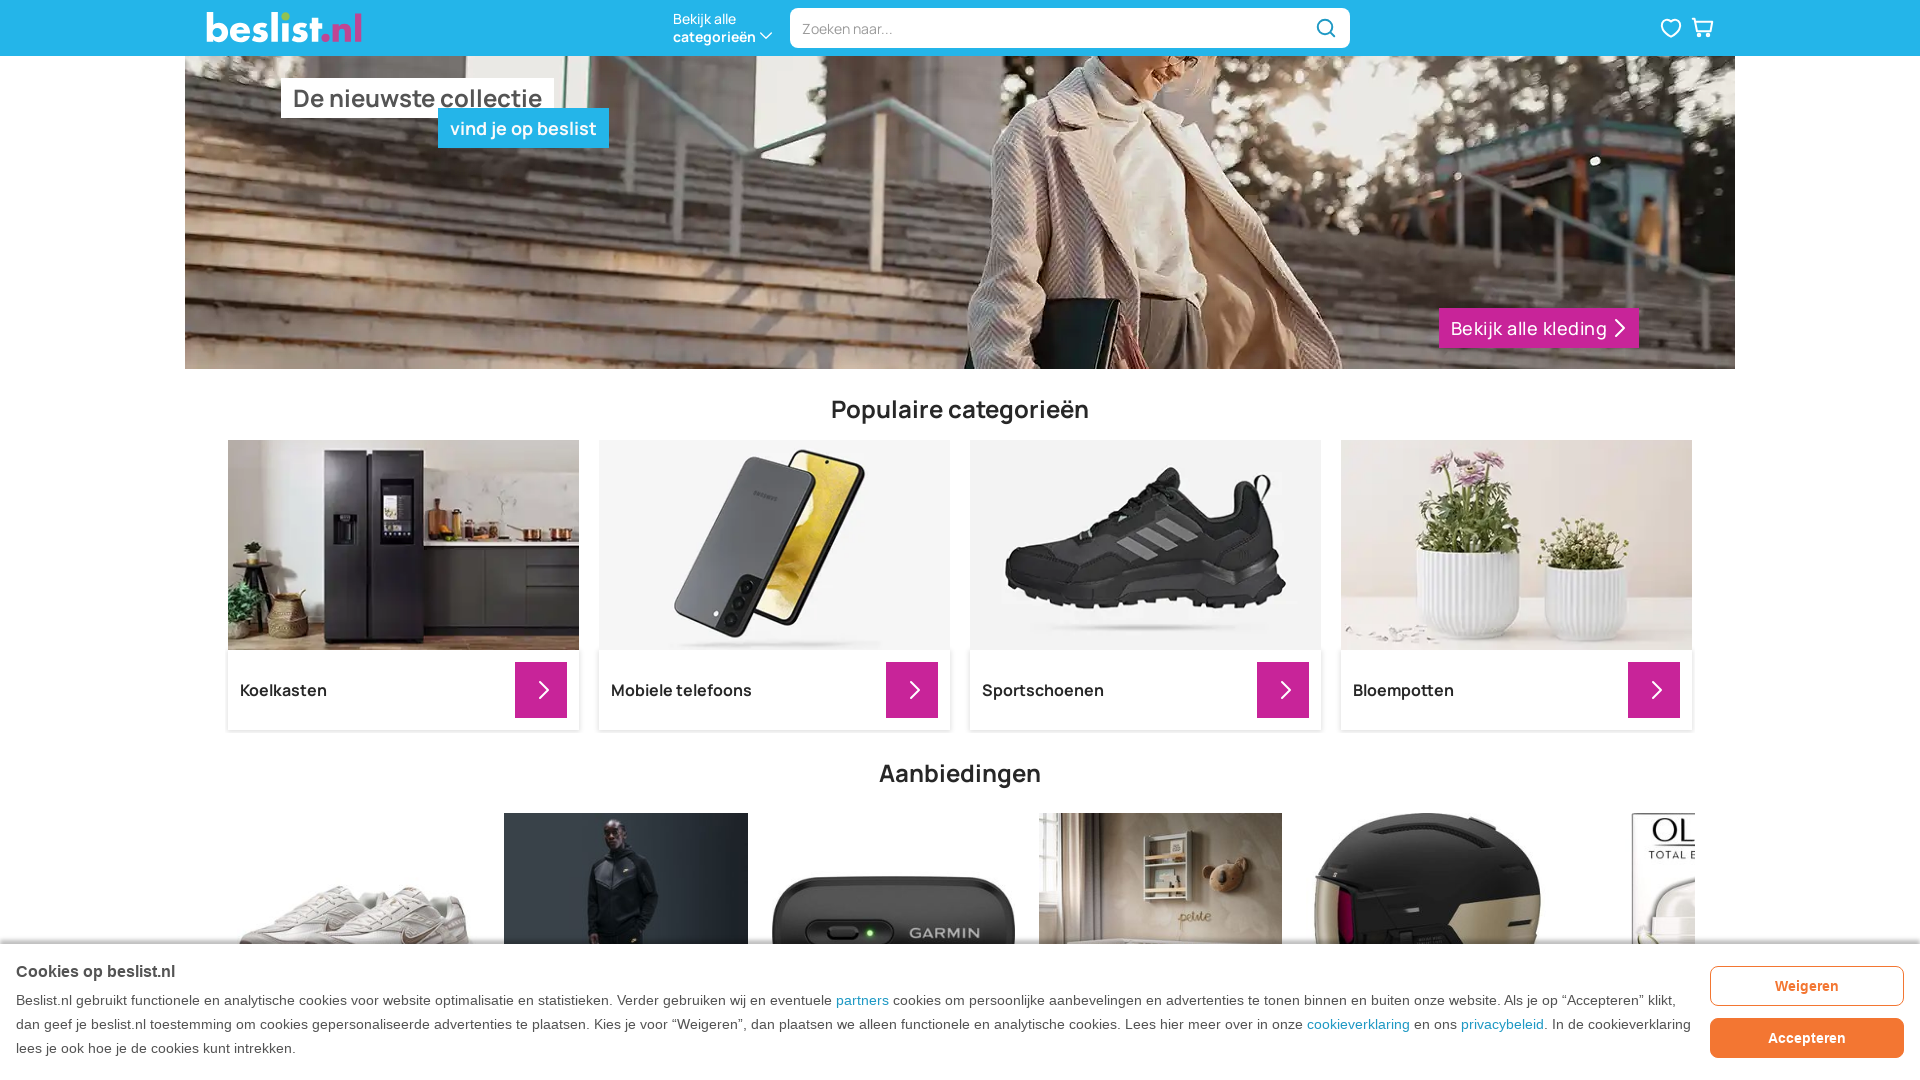